Navigates to AccuWeather website and scrolls through the entire page to ensure all lazy-loaded content is rendered

Starting URL: https://www.accuweather.com

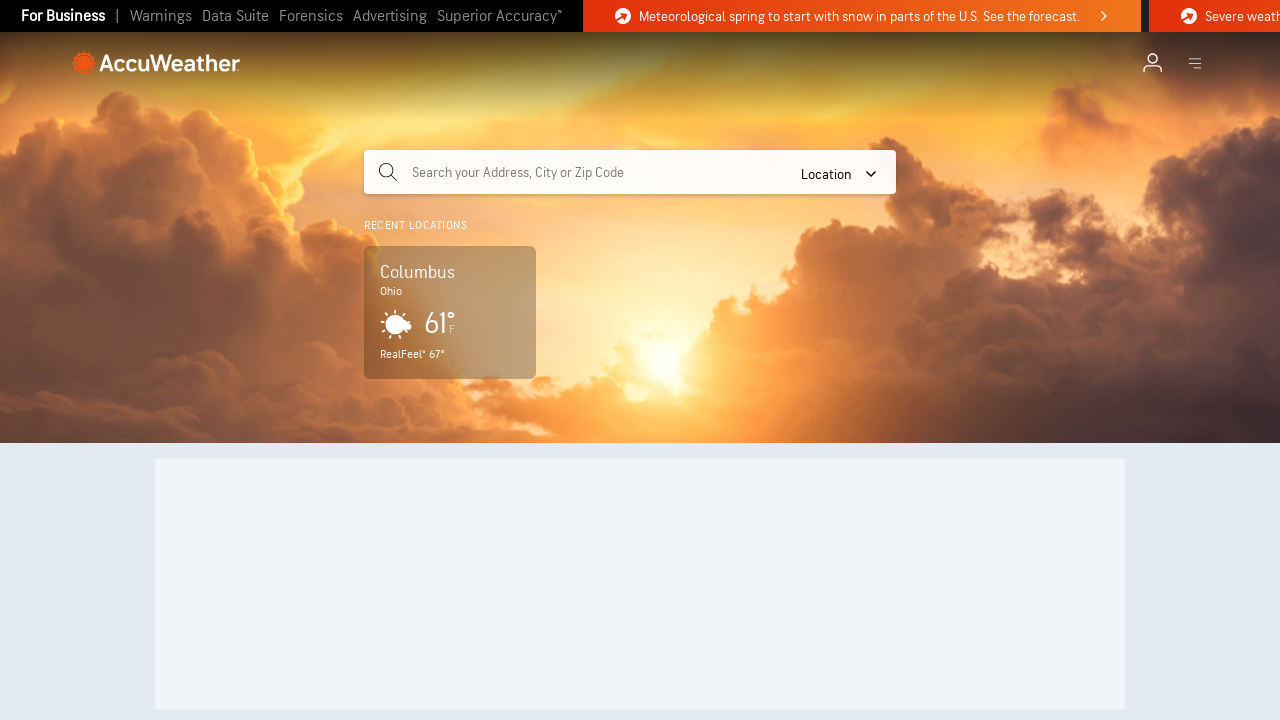

Waited for page to reach networkidle state
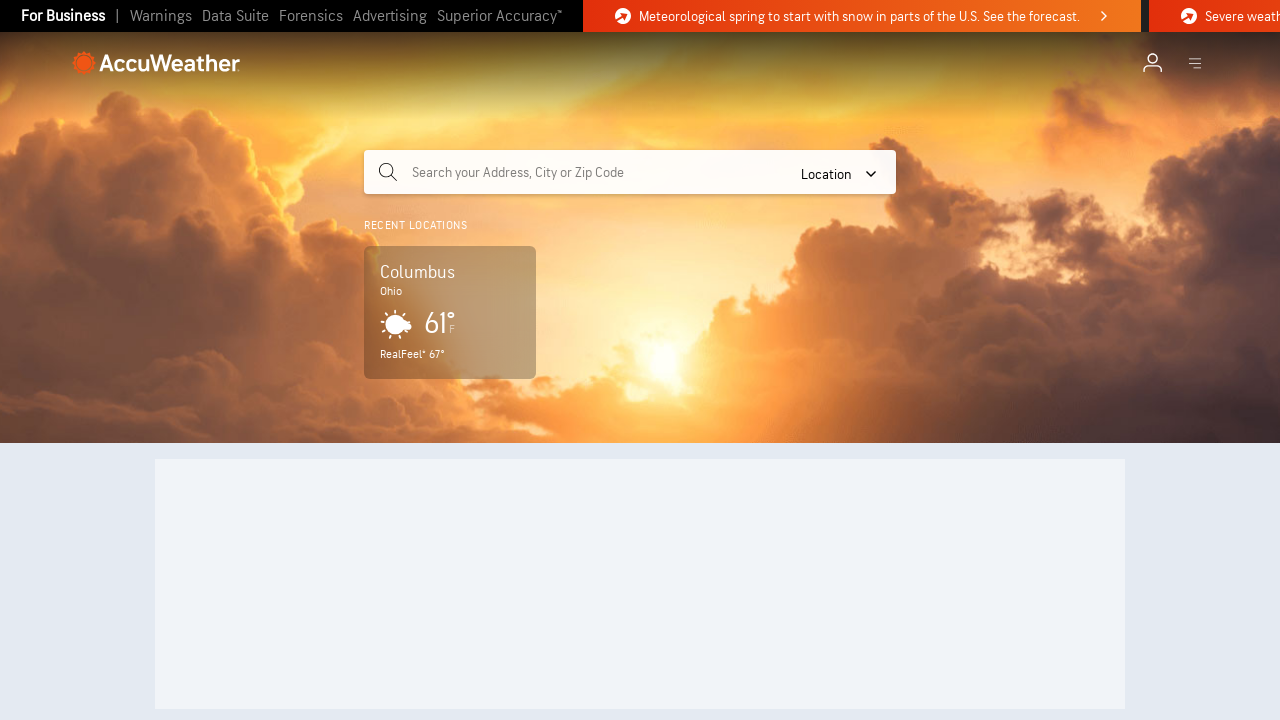

Retrieved initial page height: 5301px
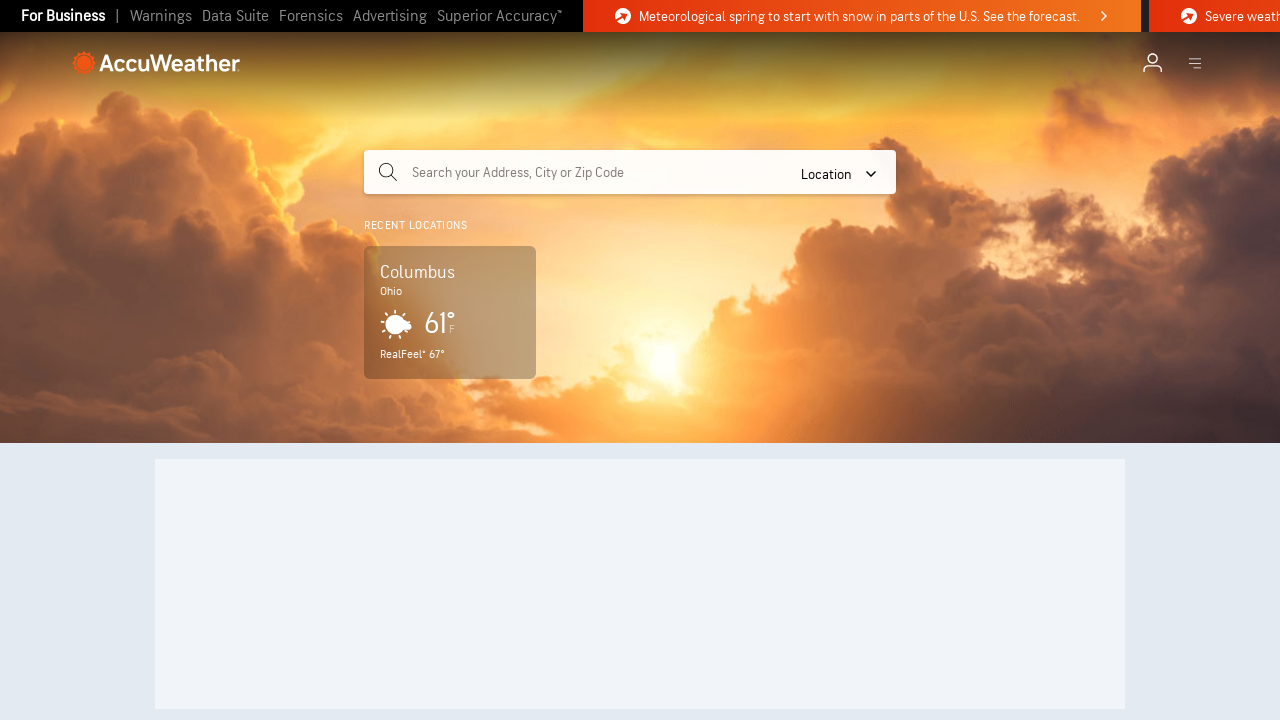

Scrolled to Y position 540px
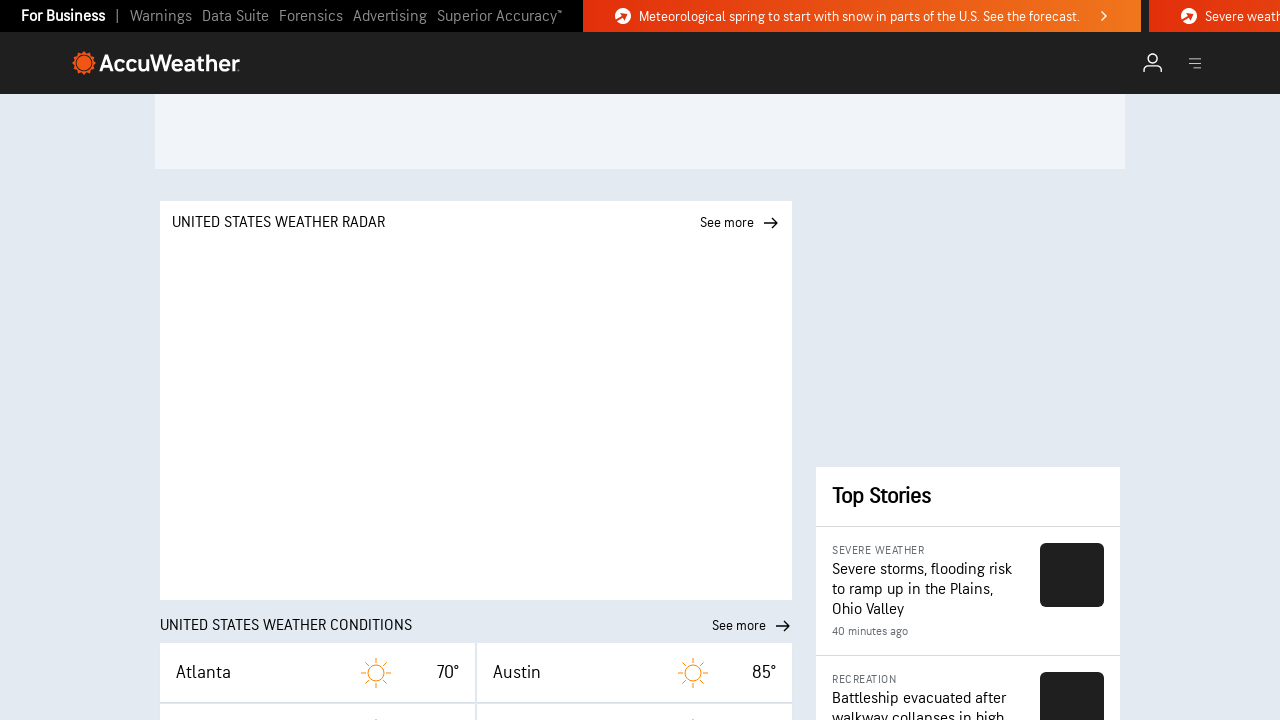

Waited 1000ms for lazy-loaded content to render
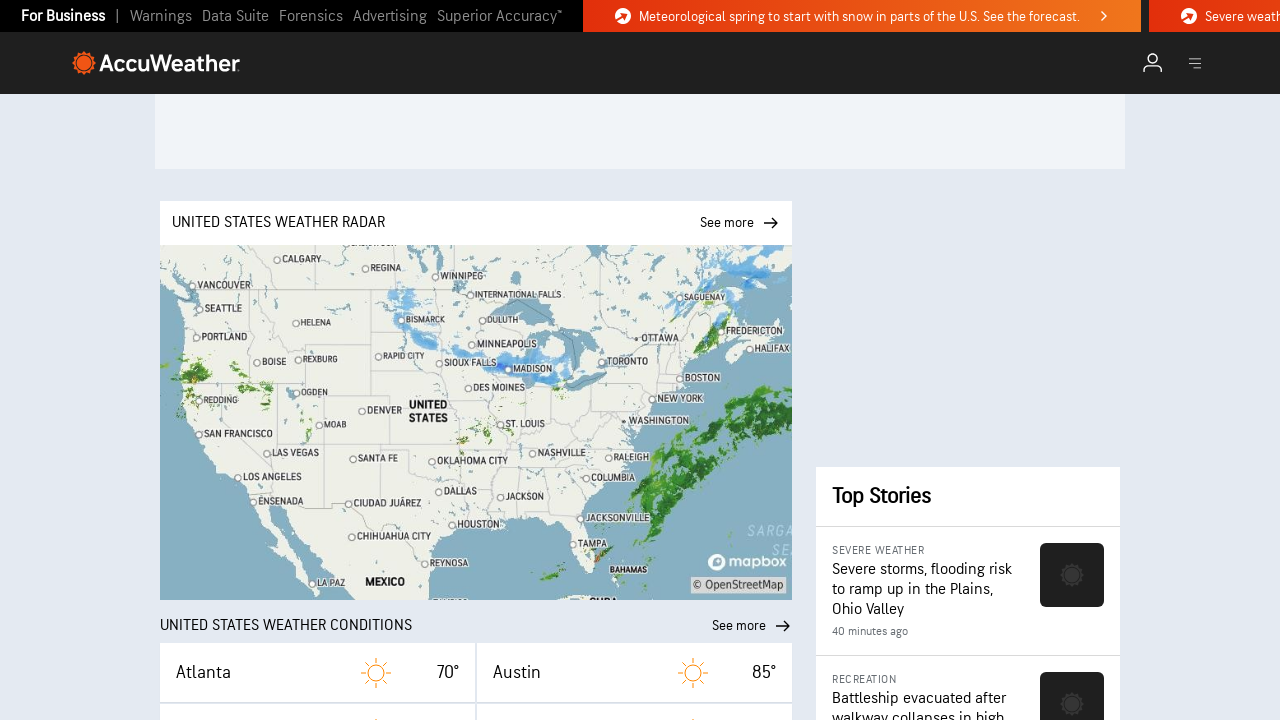

Scrolled to Y position 1080px
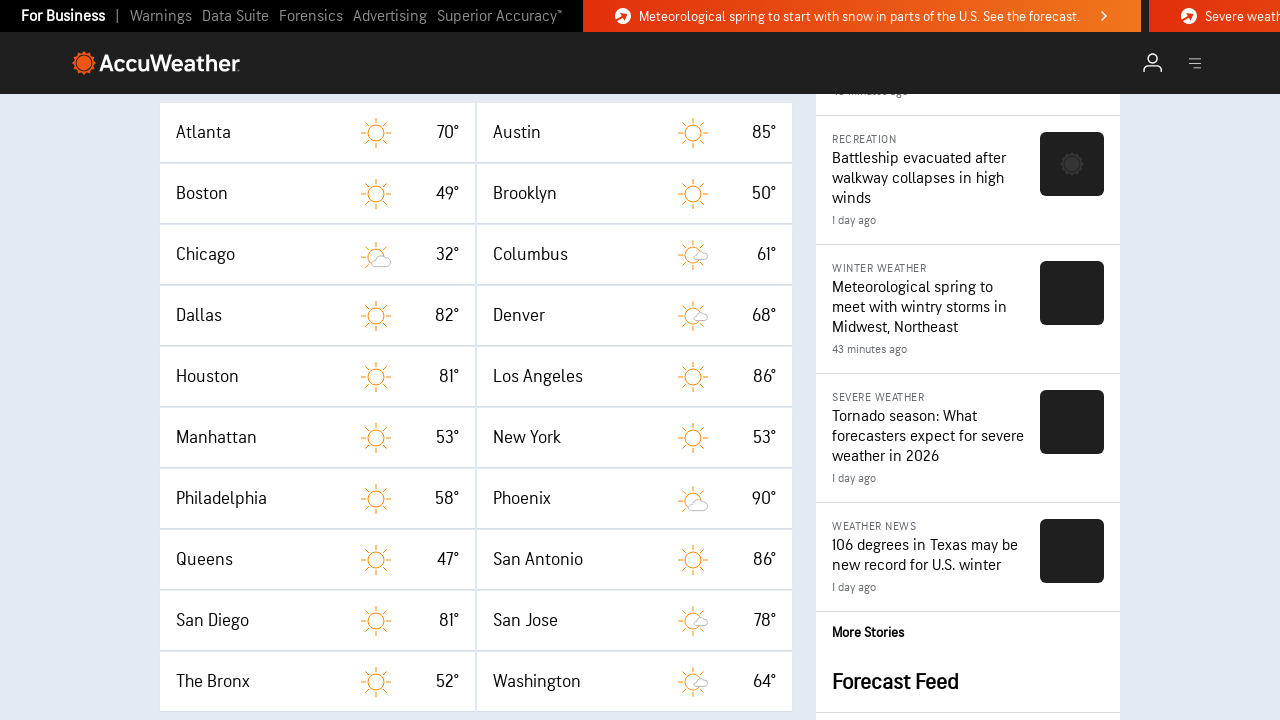

Waited 1000ms for lazy-loaded content to render
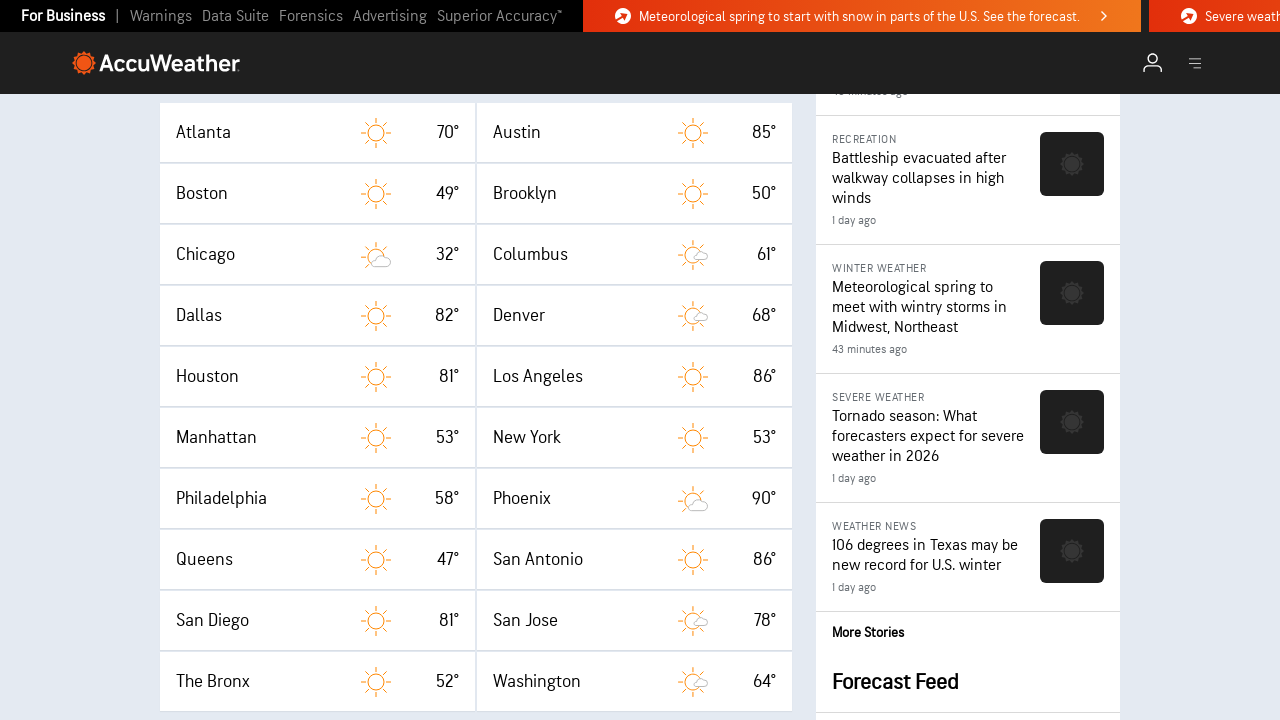

Scrolled to Y position 1620px
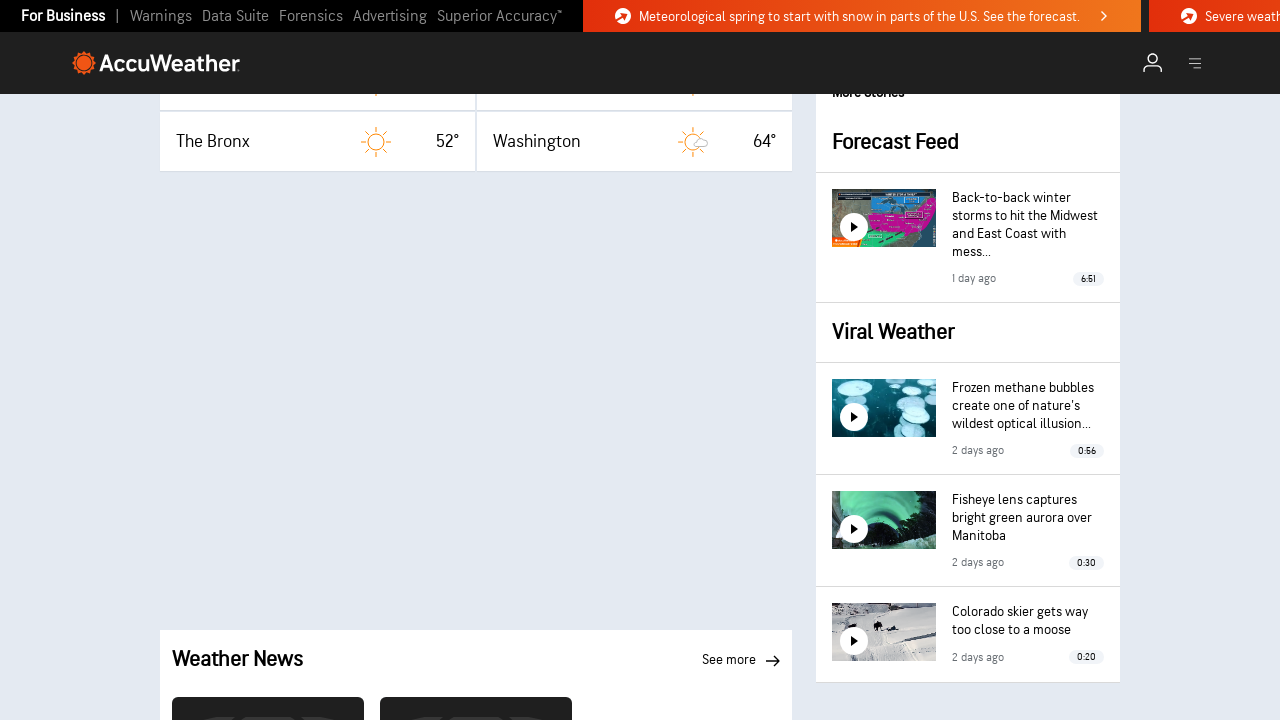

Waited 1000ms for lazy-loaded content to render
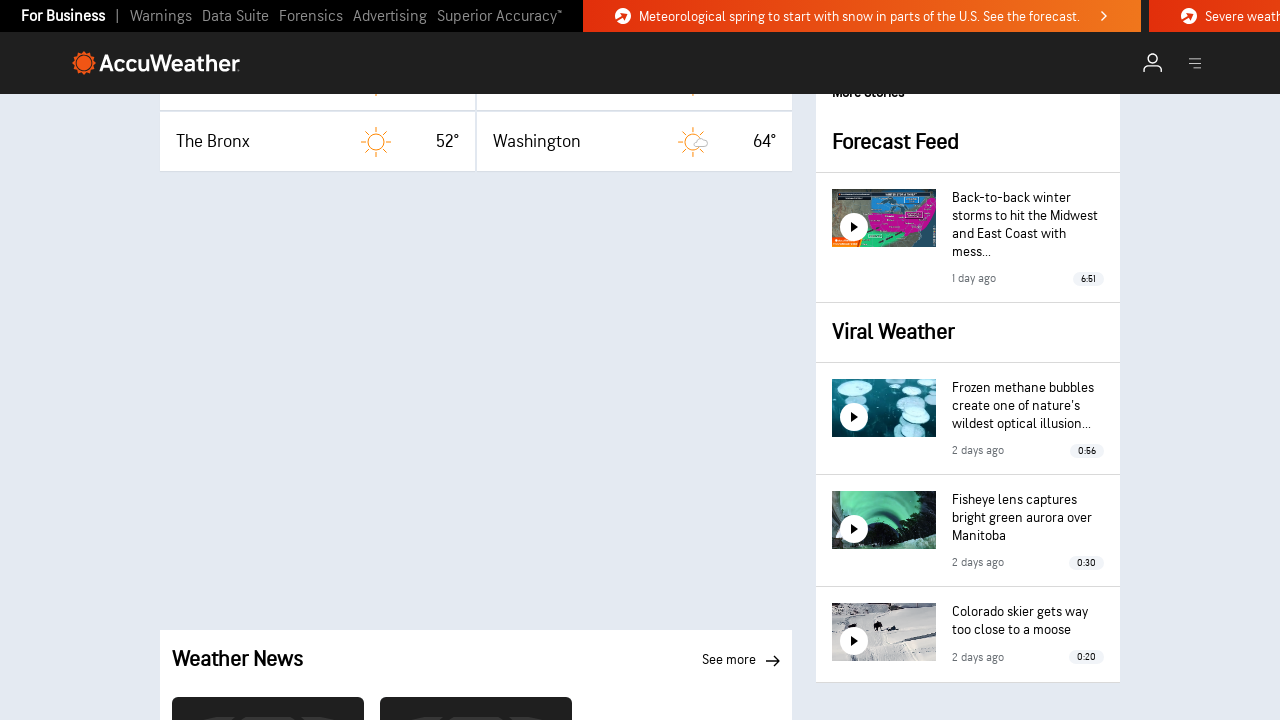

Scrolled to Y position 2160px
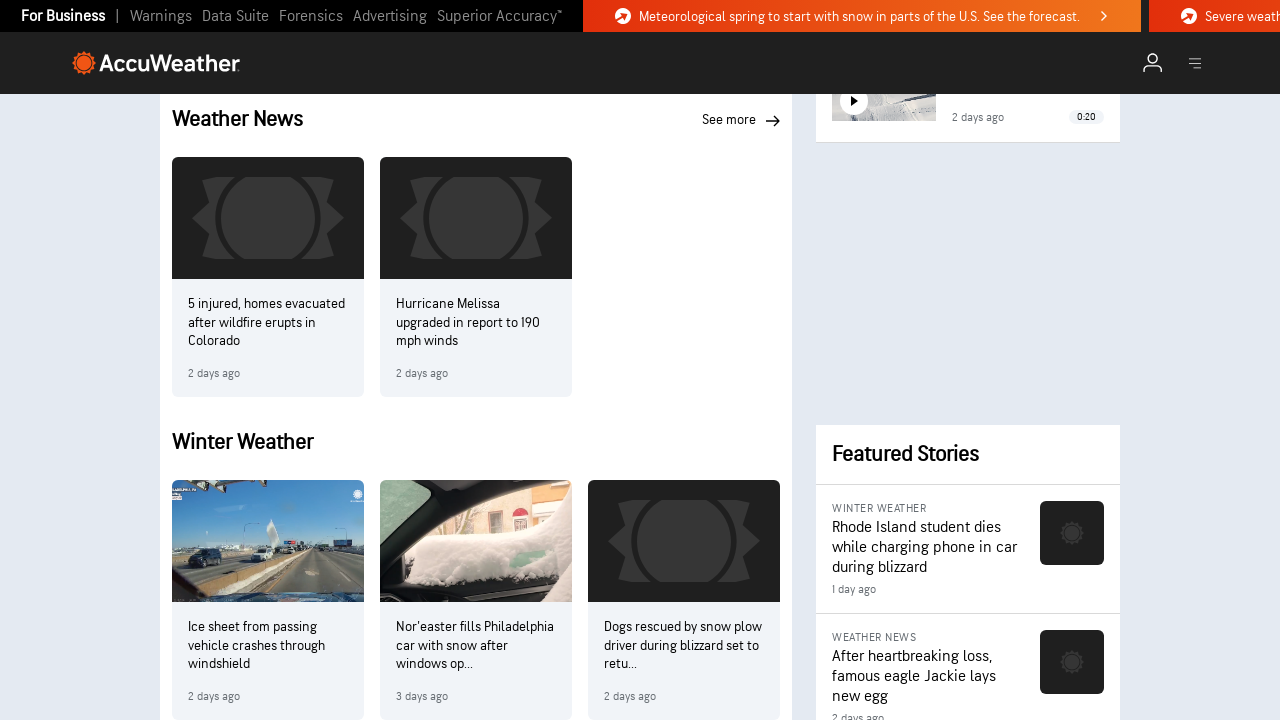

Waited 1000ms for lazy-loaded content to render
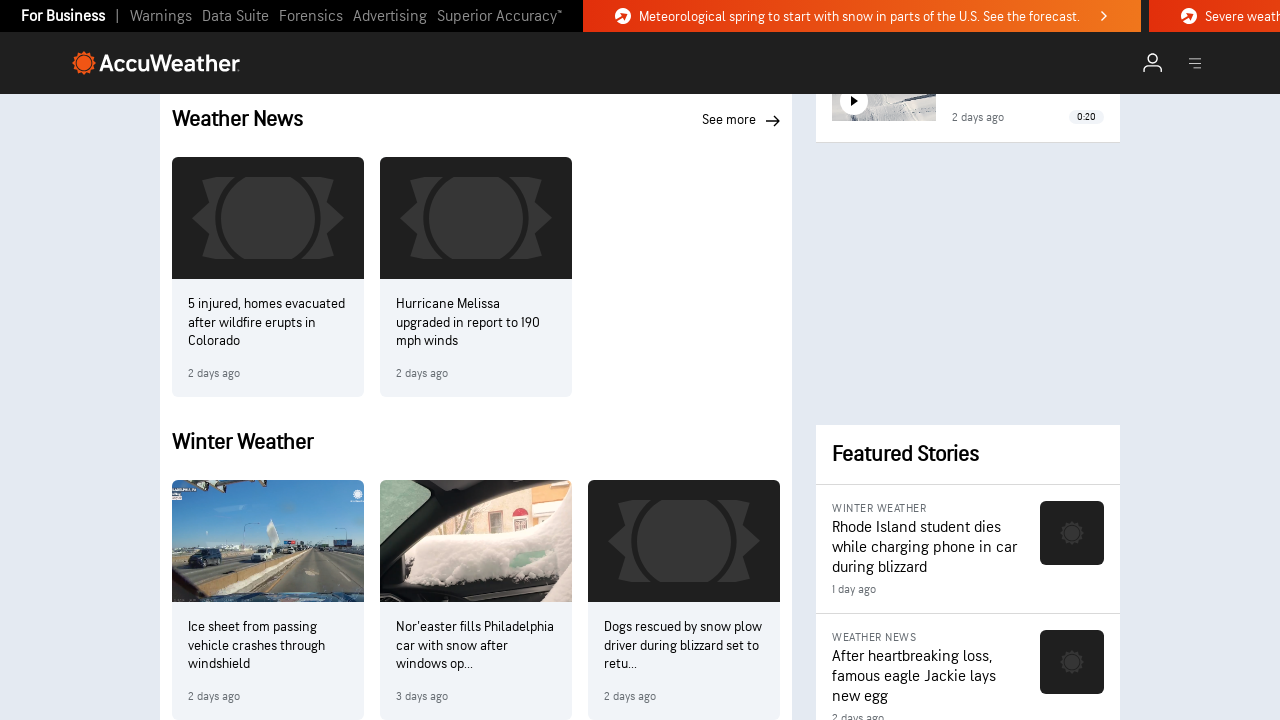

Scrolled to Y position 2700px
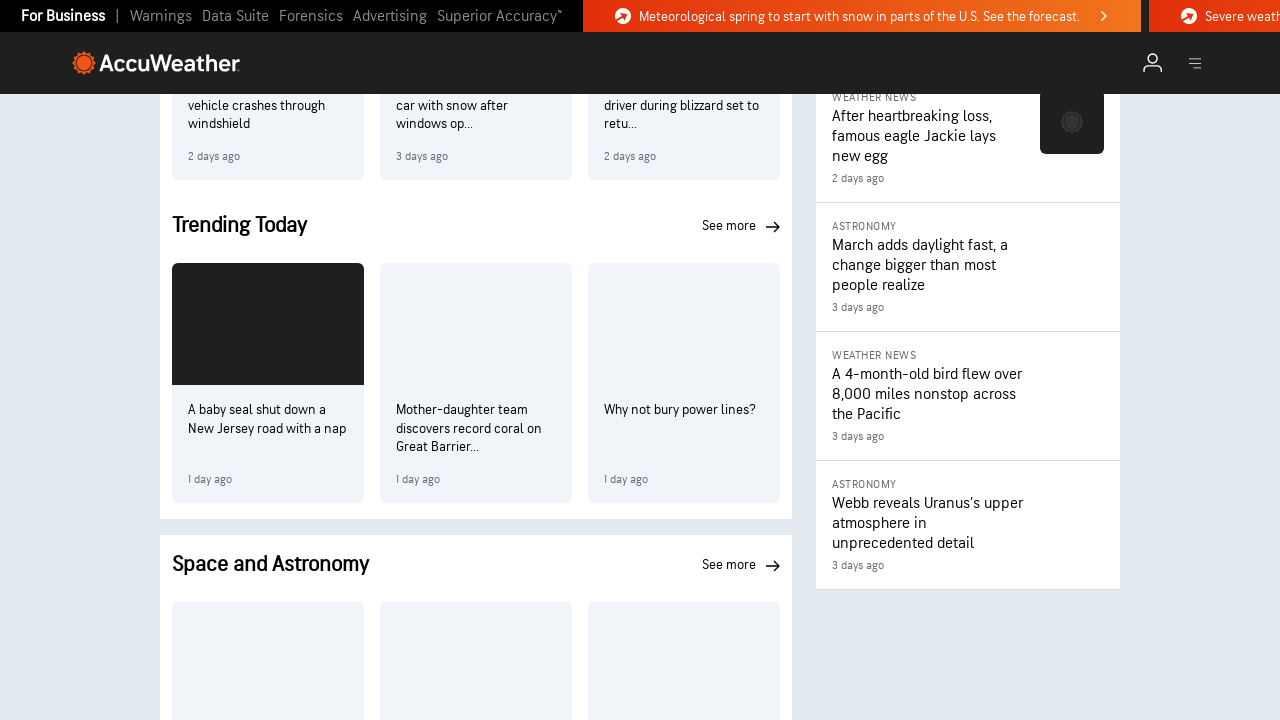

Waited 1000ms for lazy-loaded content to render
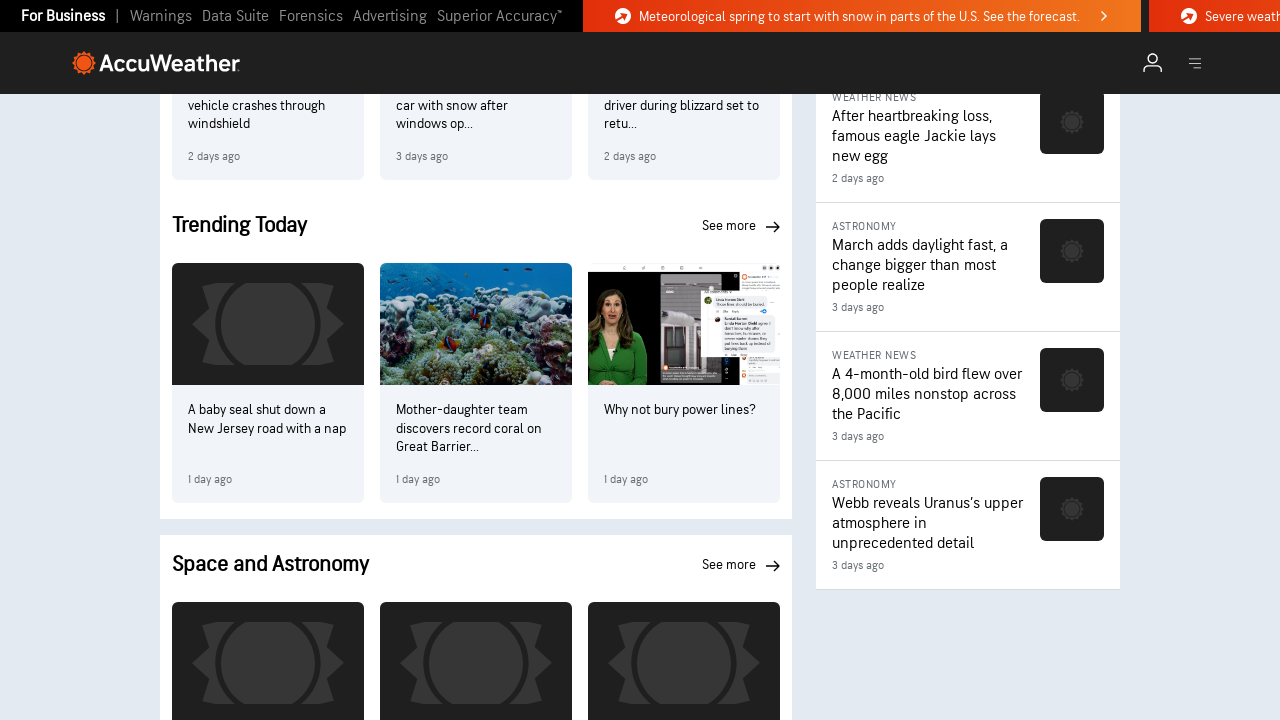

Scrolled to Y position 3240px
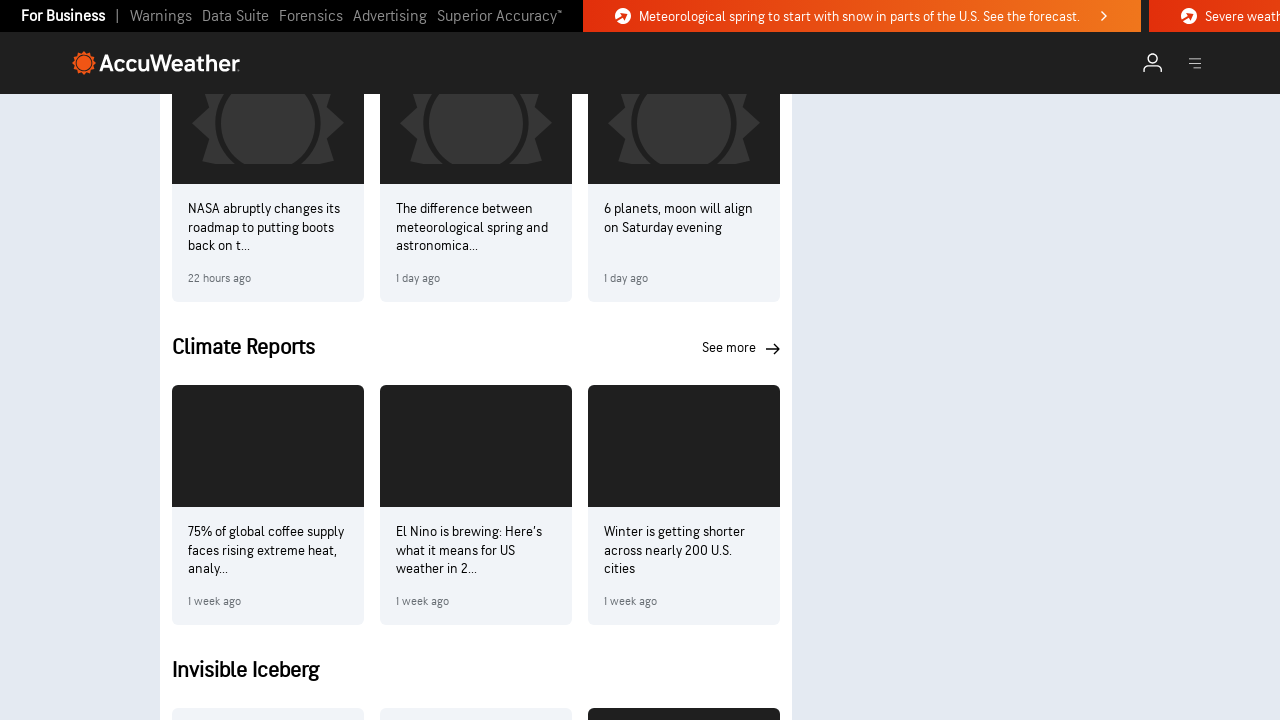

Waited 1000ms for lazy-loaded content to render
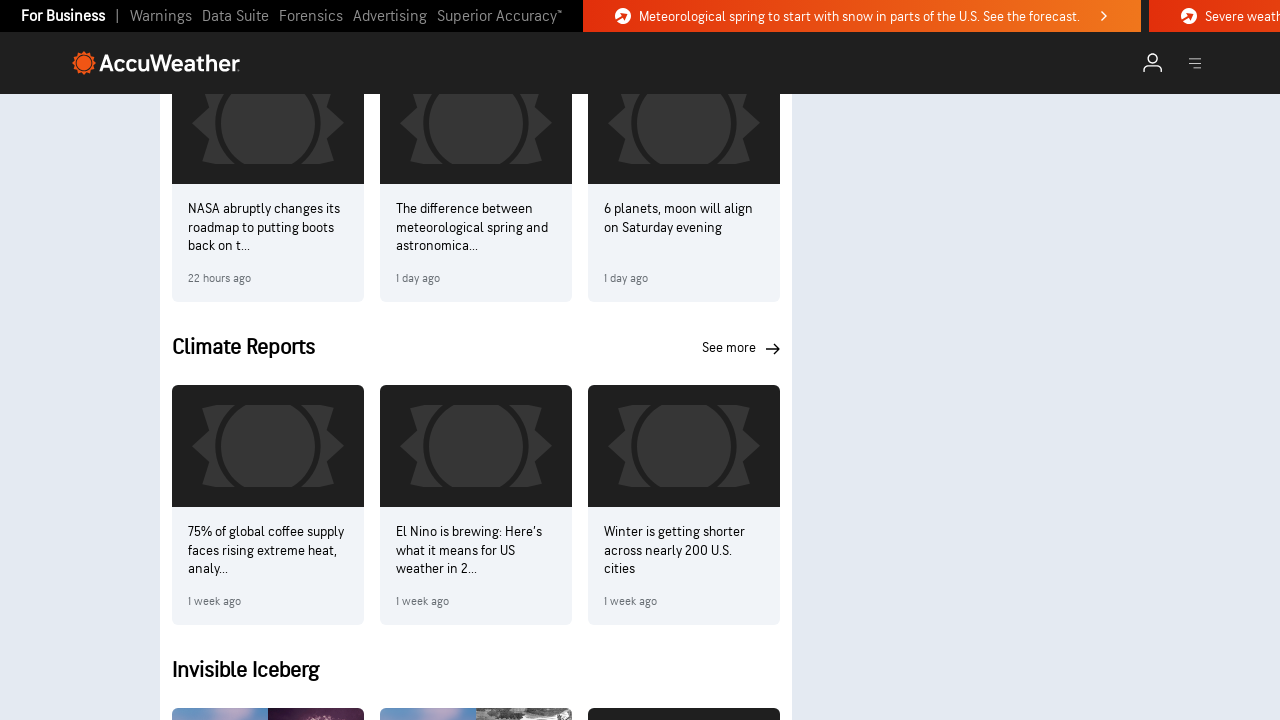

Scrolled to Y position 3780px
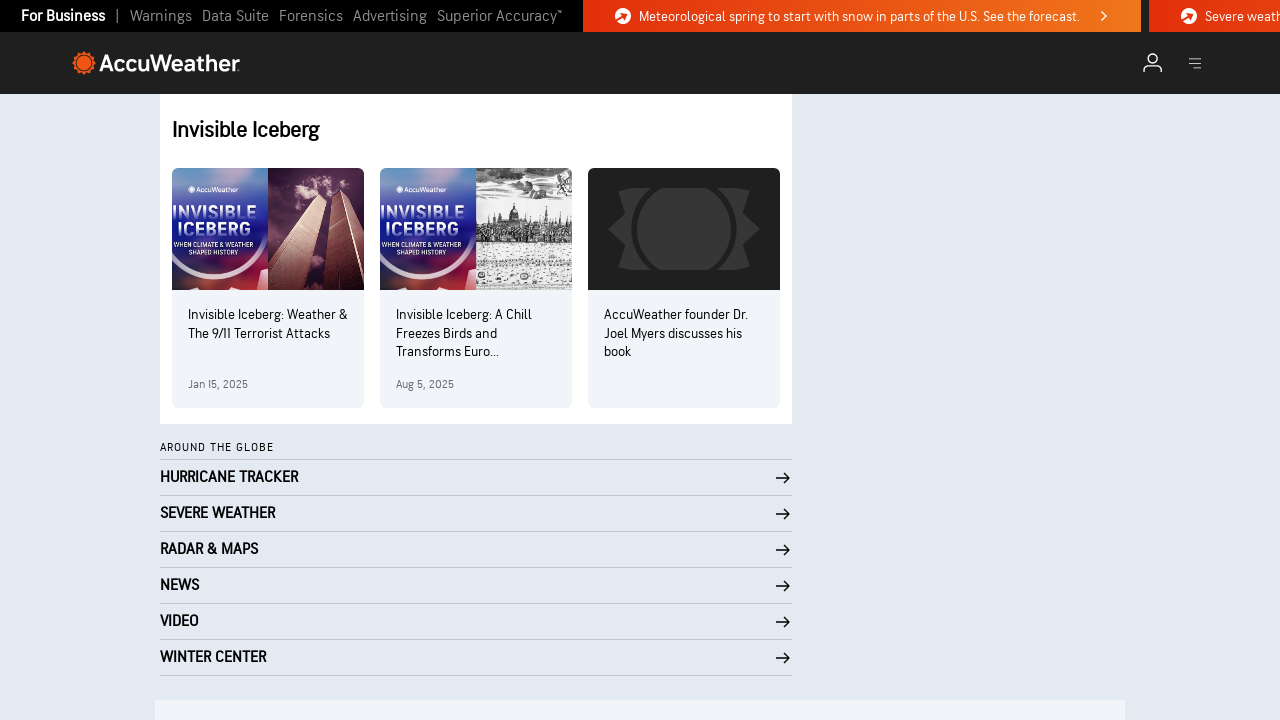

Waited 1000ms for lazy-loaded content to render
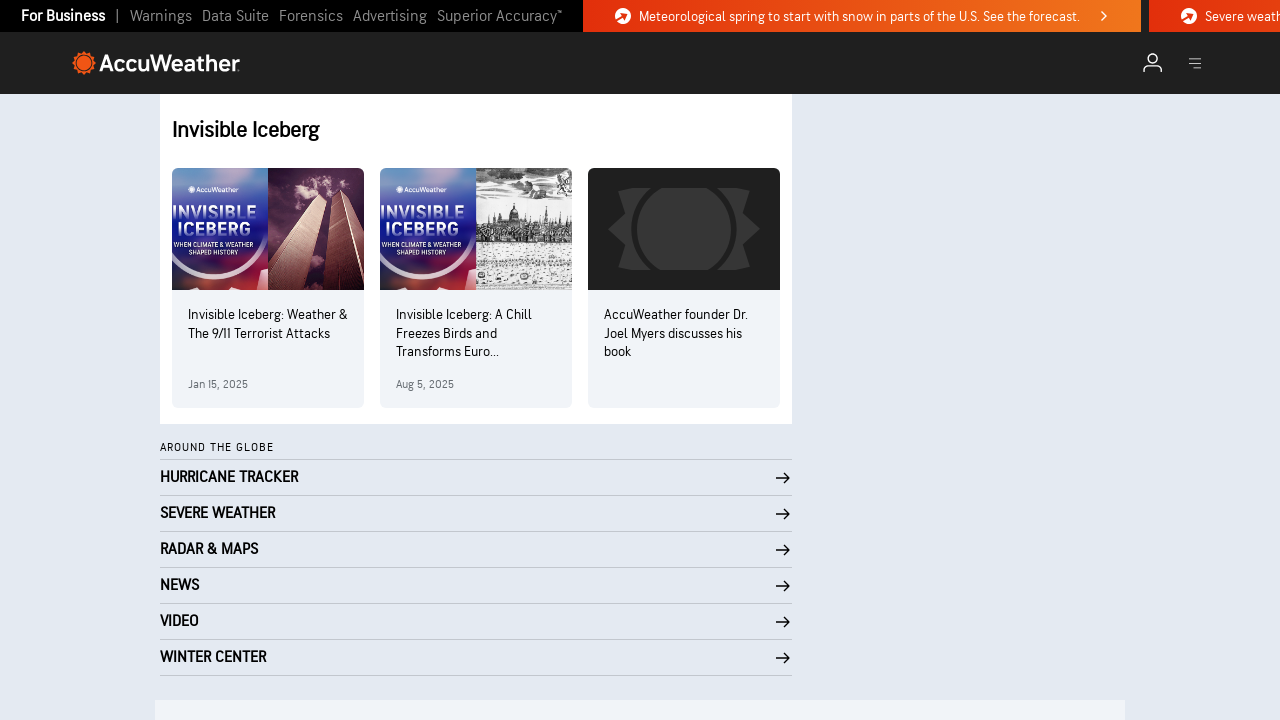

Scrolled to Y position 4320px
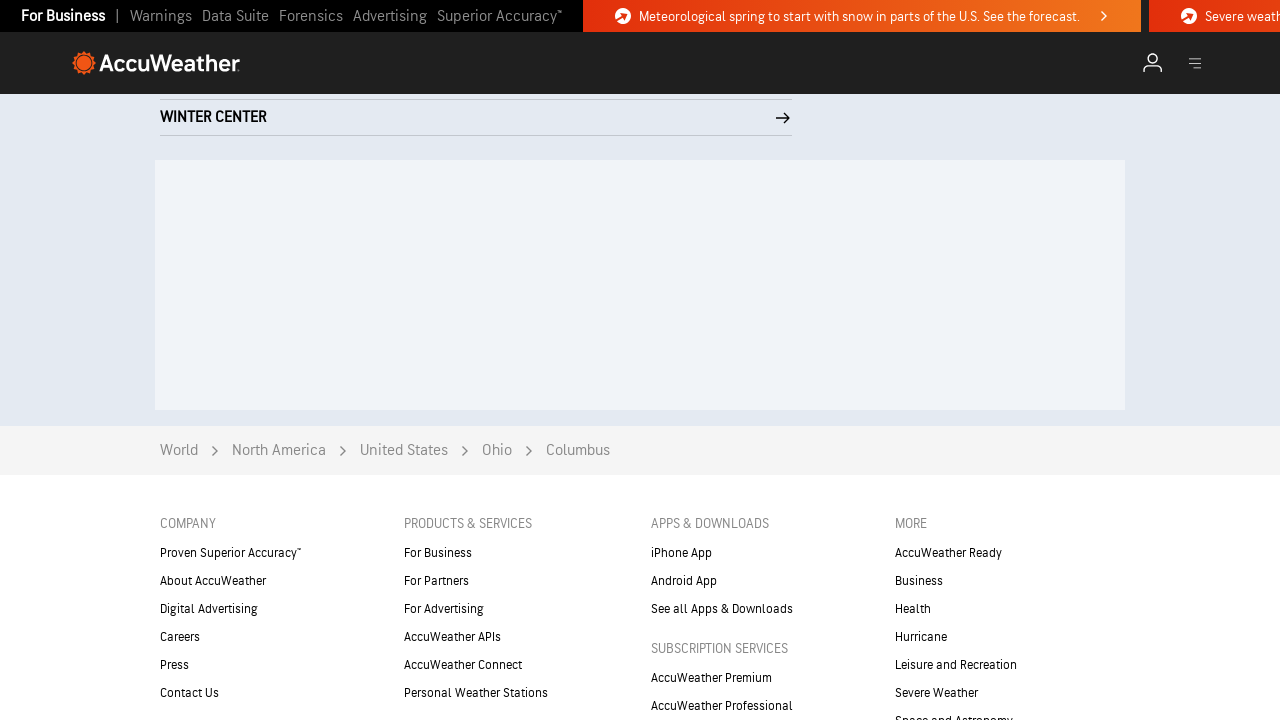

Waited 1000ms for lazy-loaded content to render
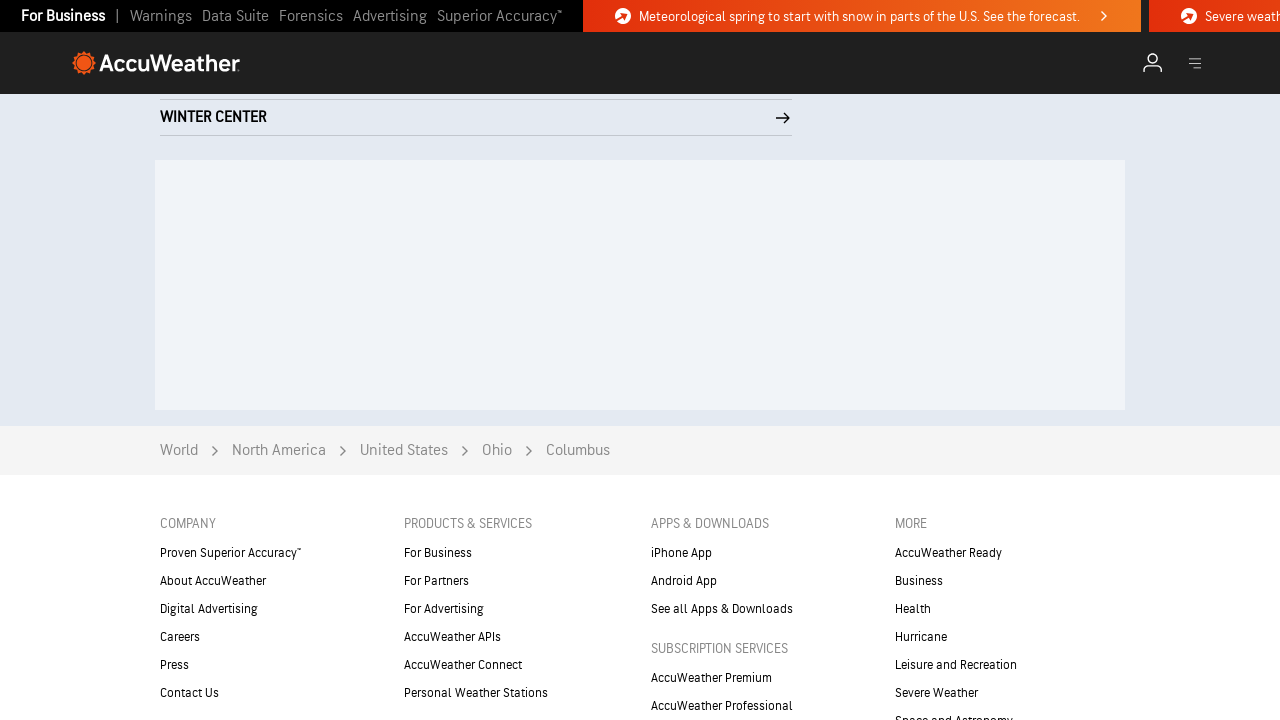

Scrolled to Y position 4860px
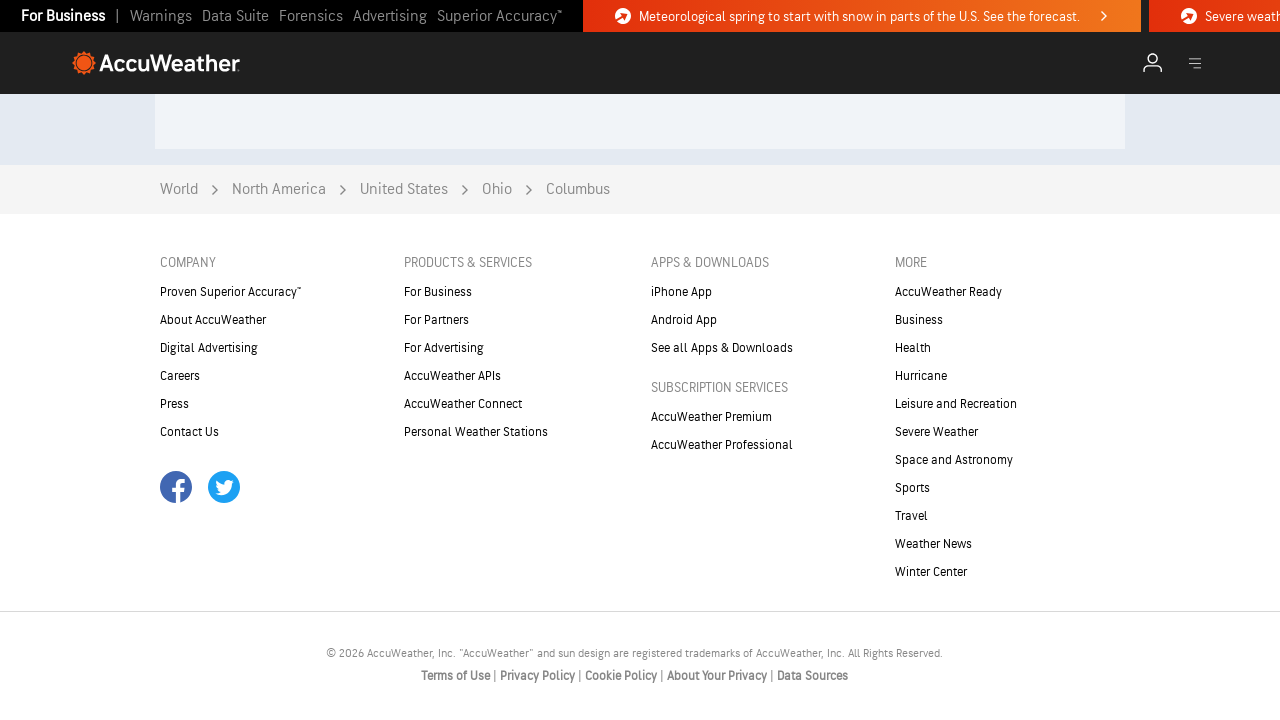

Waited 1000ms for lazy-loaded content to render
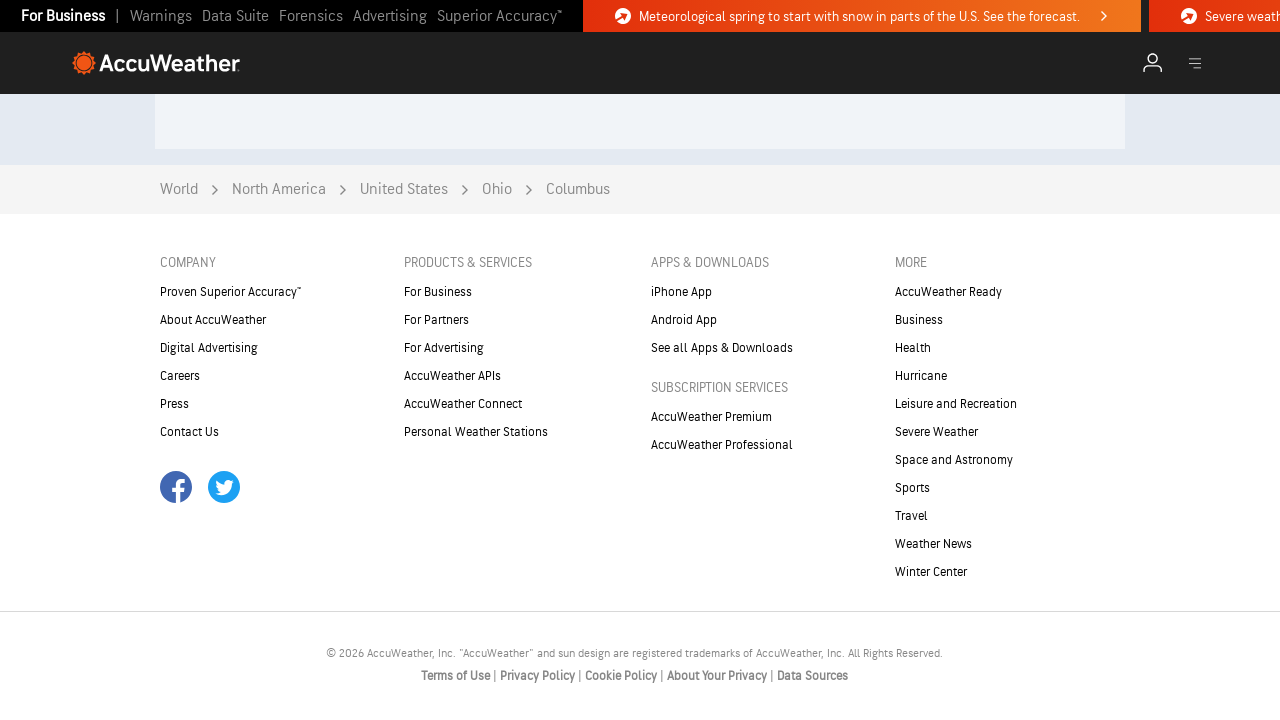

Retrieved new page height after initial scrolling: 5301px
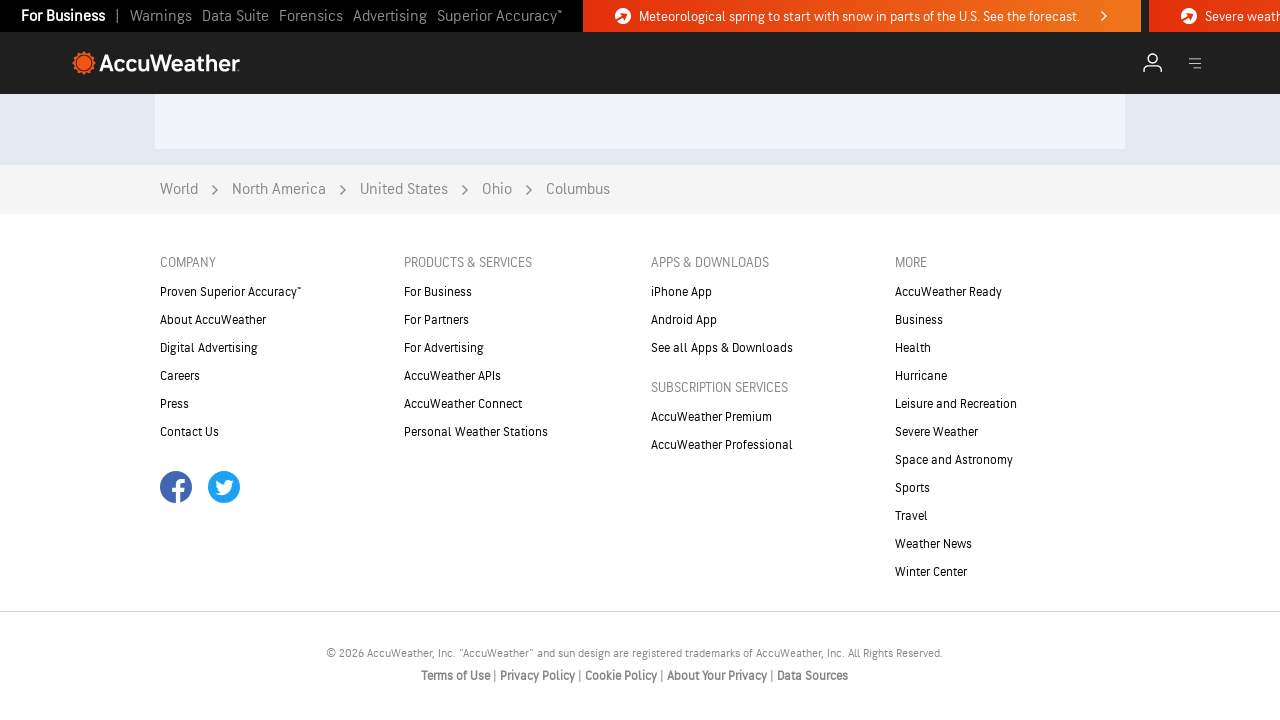

Waited 2000ms for final content to load
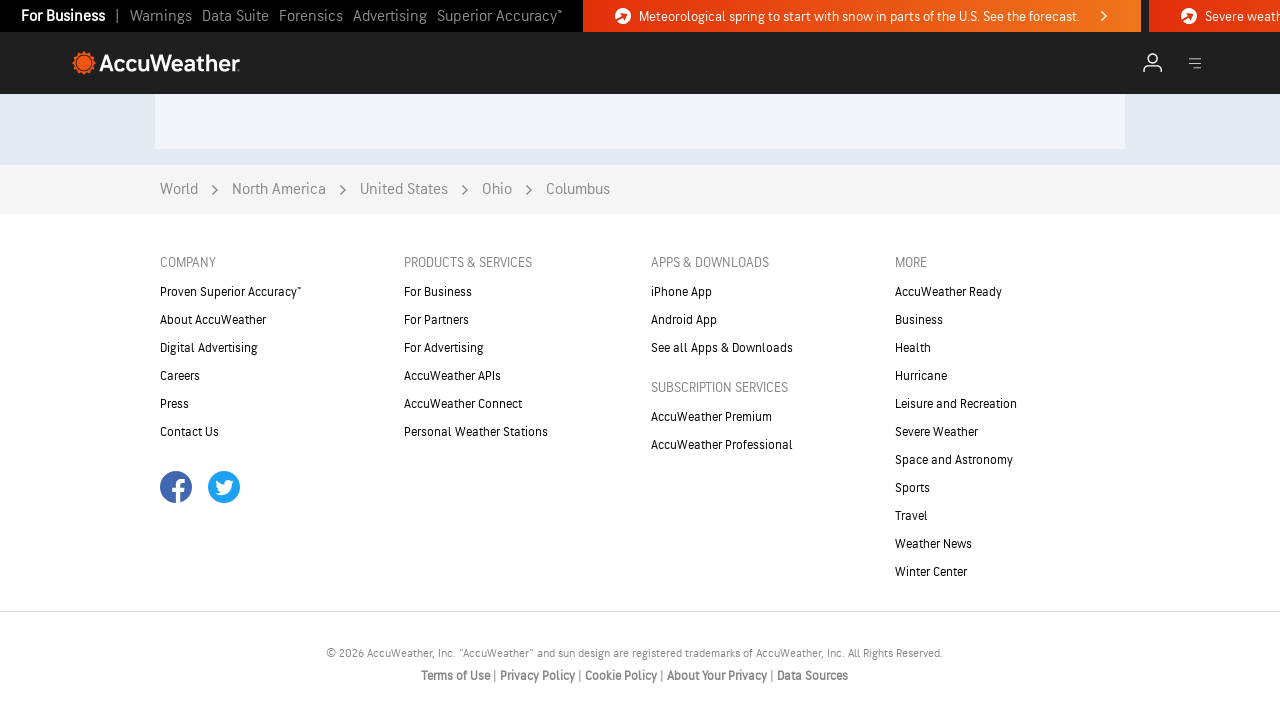

Verified that iframes are present on the page
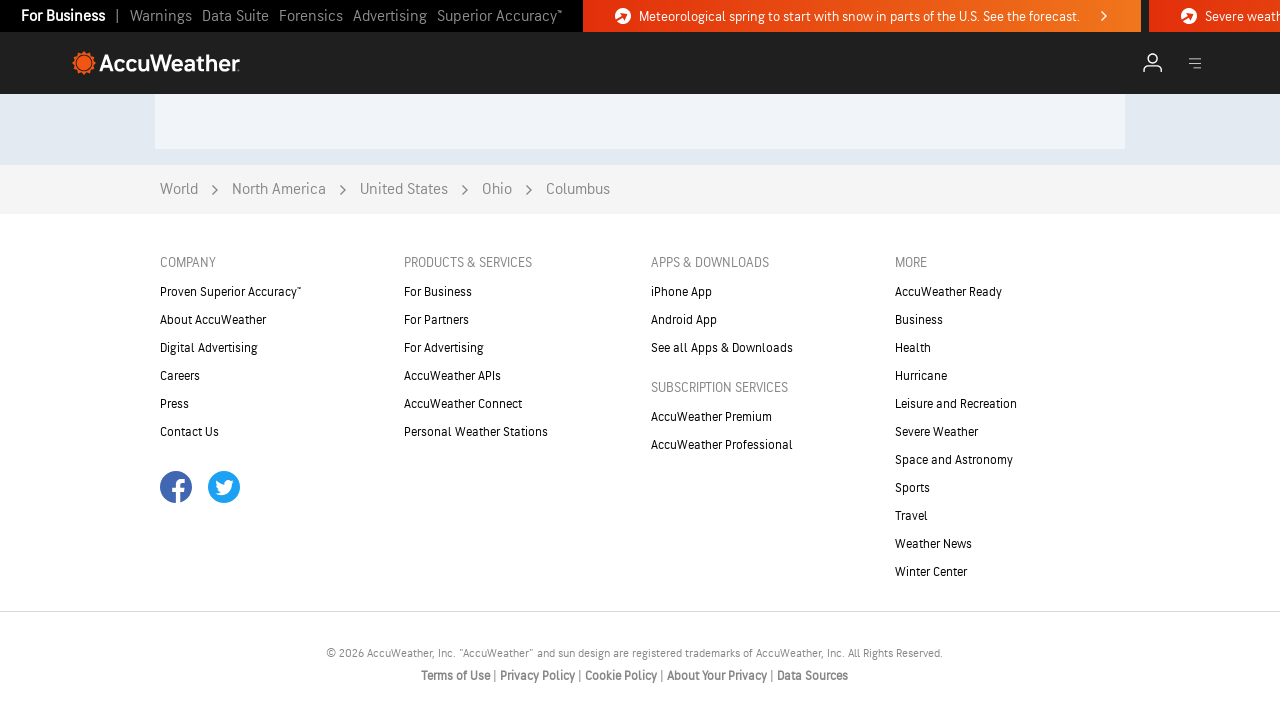

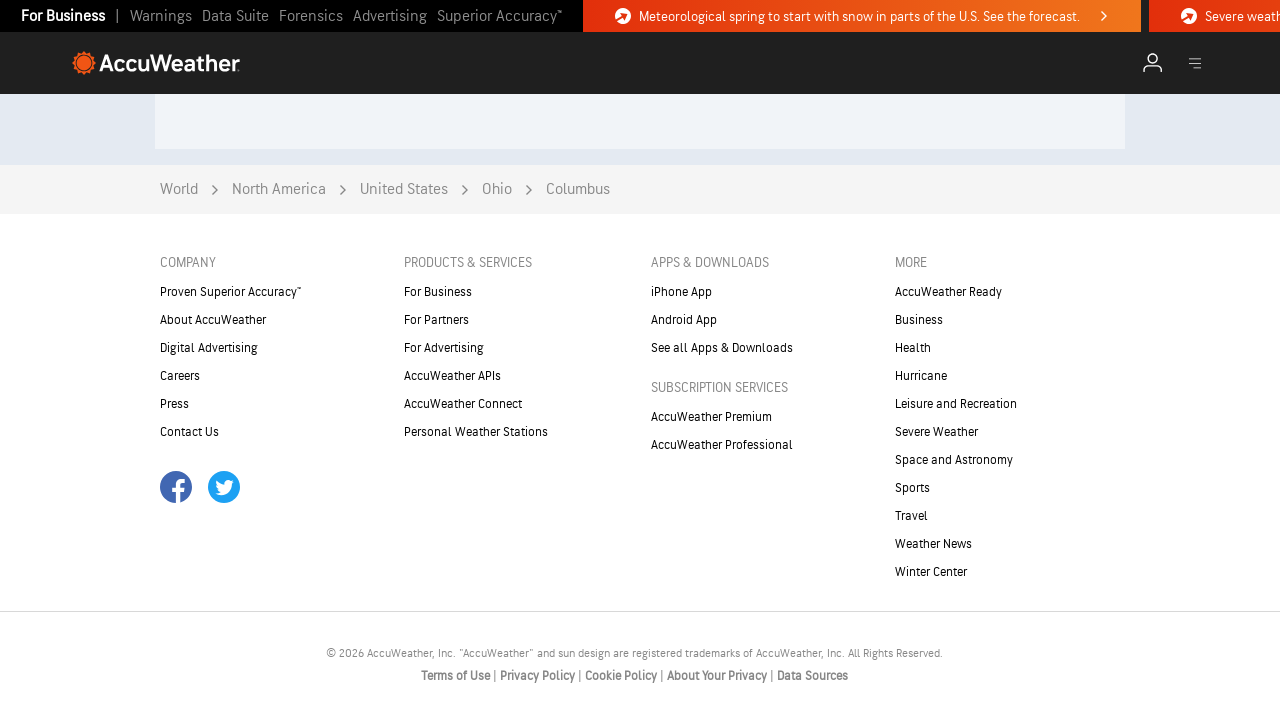